Tests password input field clear functionality by entering and clearing a password

Starting URL: https://bonigarcia.dev/selenium-webdriver-java/

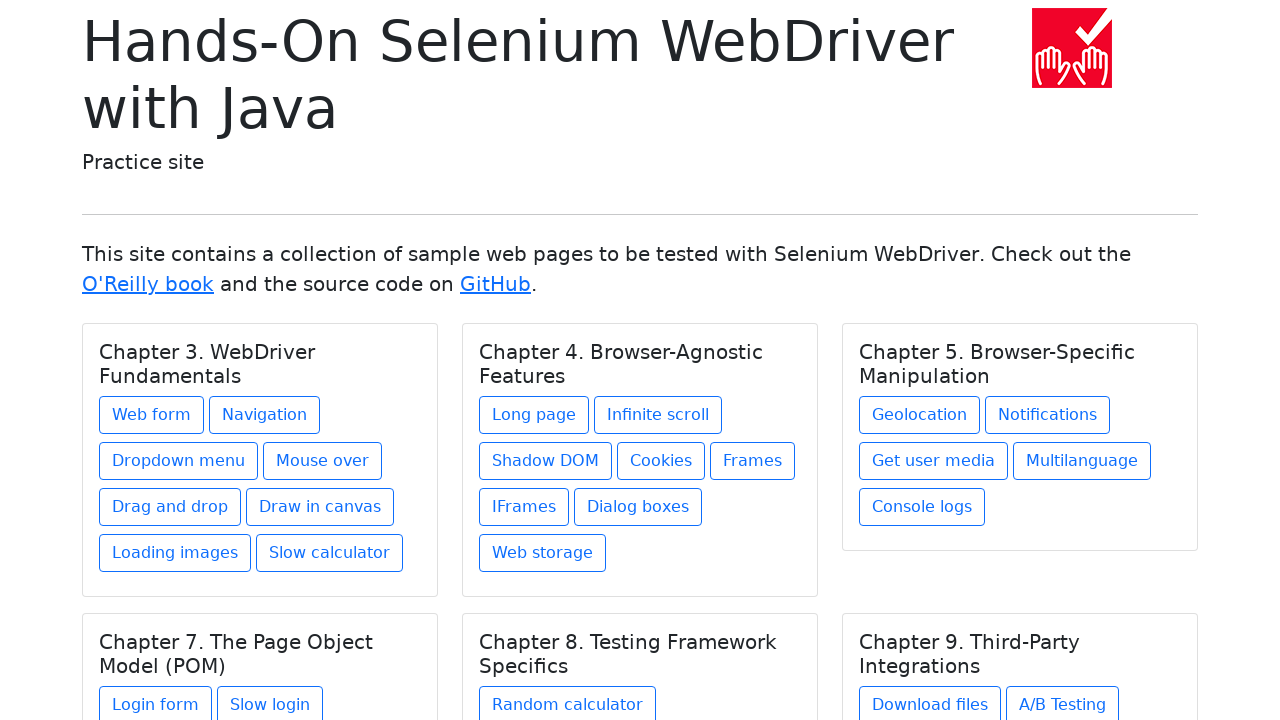

Clicked link to navigate to web form page at (152, 415) on a[href='web-form.html']
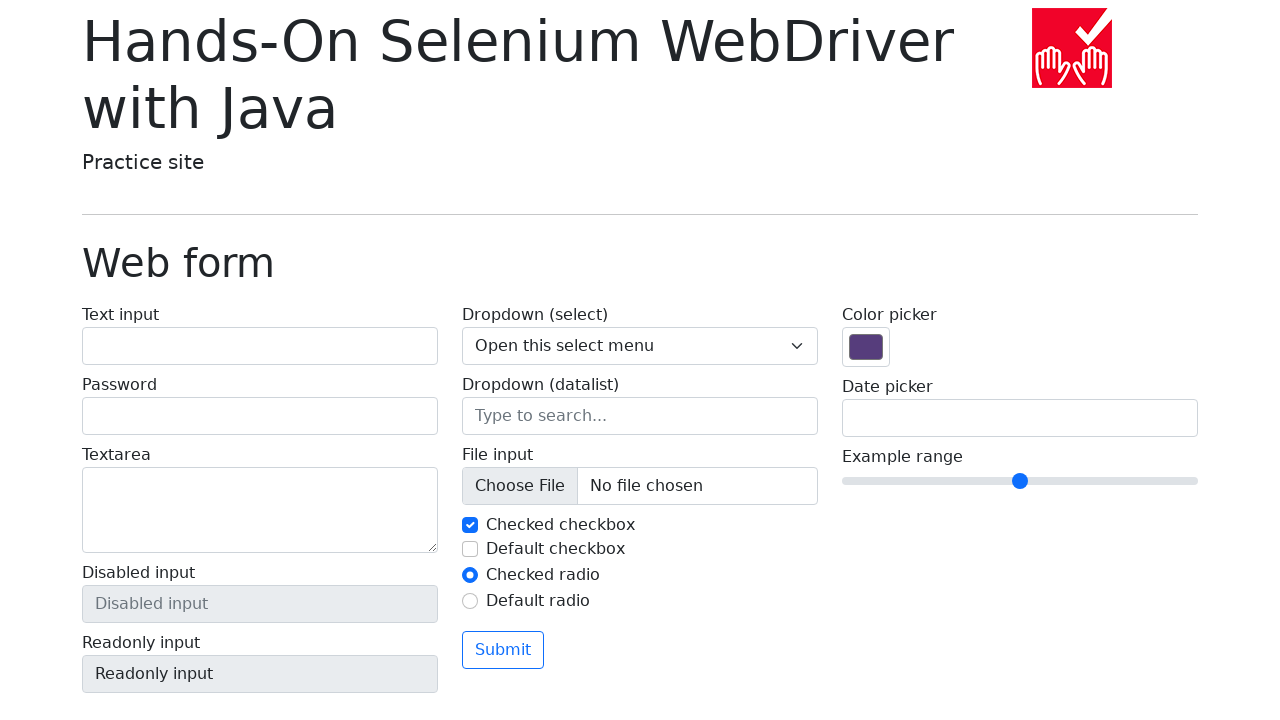

Entered password 'Loremipsum' into password field on input[name='my-password']
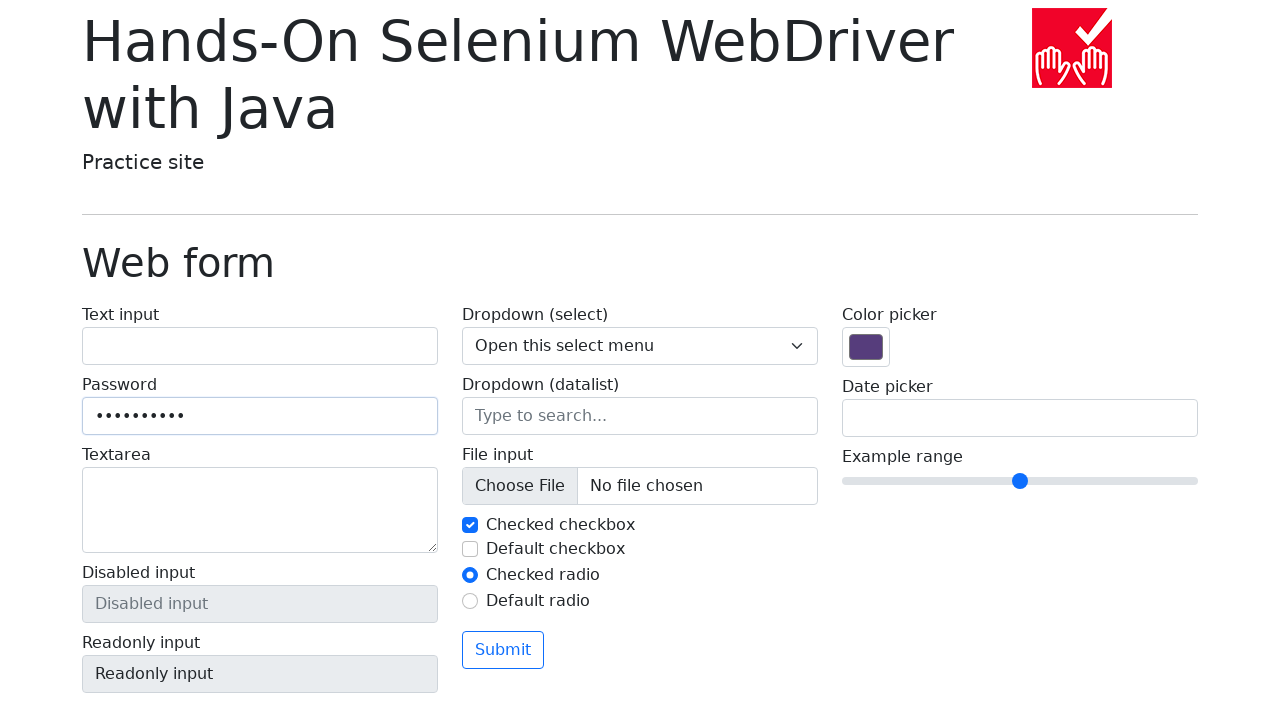

Cleared the password field by filling with empty string on input[name='my-password']
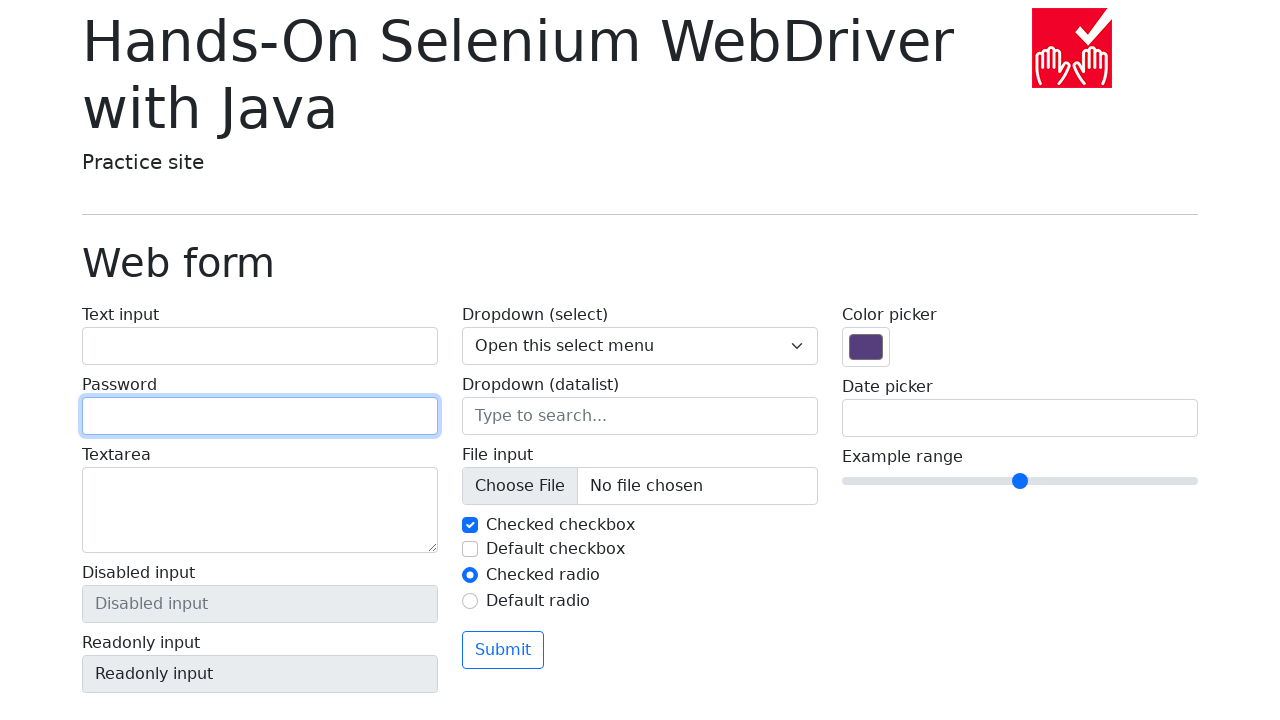

Verified password field is empty
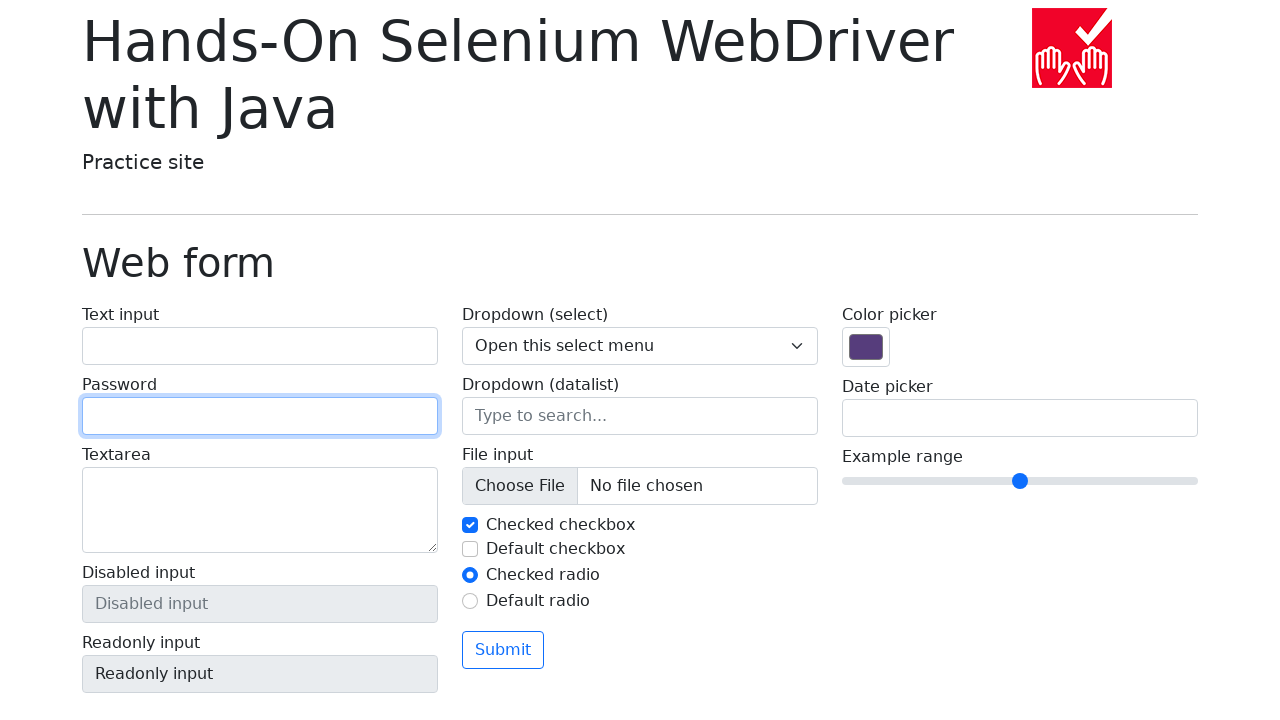

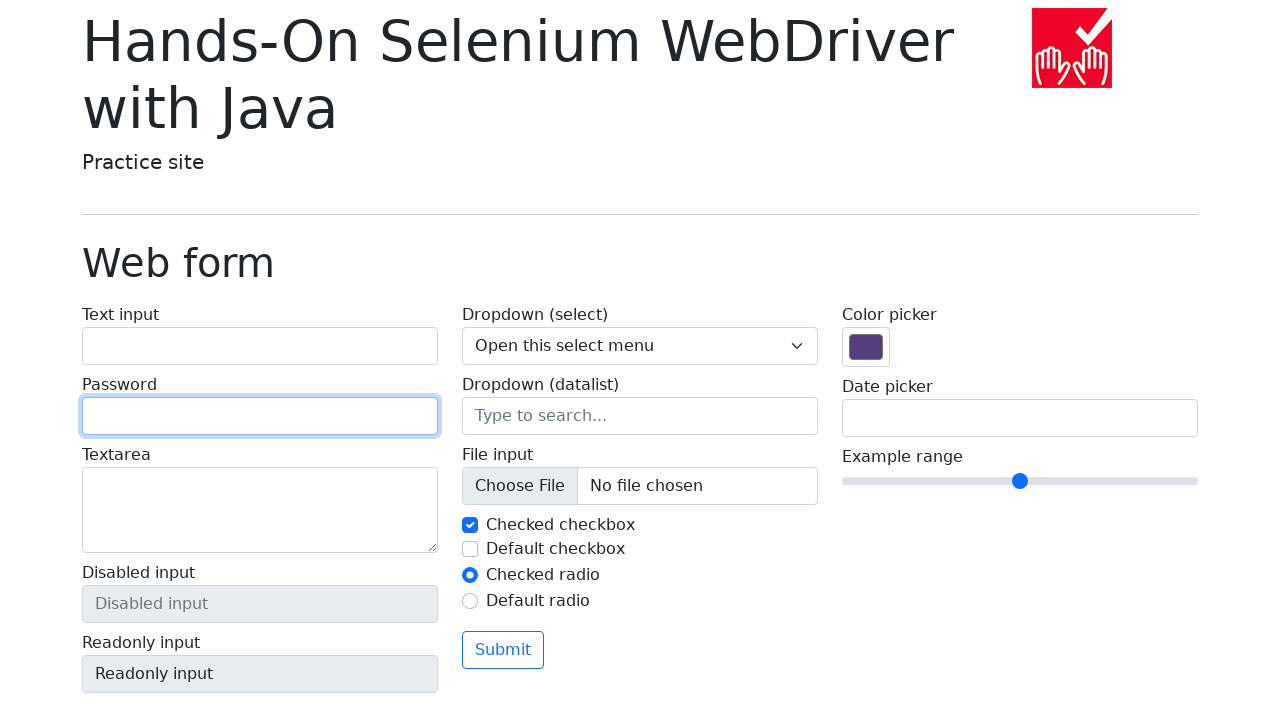